Tests JavaScript confirm alert functionality by clicking on confirm dialog, accepting it, then triggering it again and dismissing it, verifying the result text after each action

Starting URL: https://the-internet.herokuapp.com/javascript_alerts

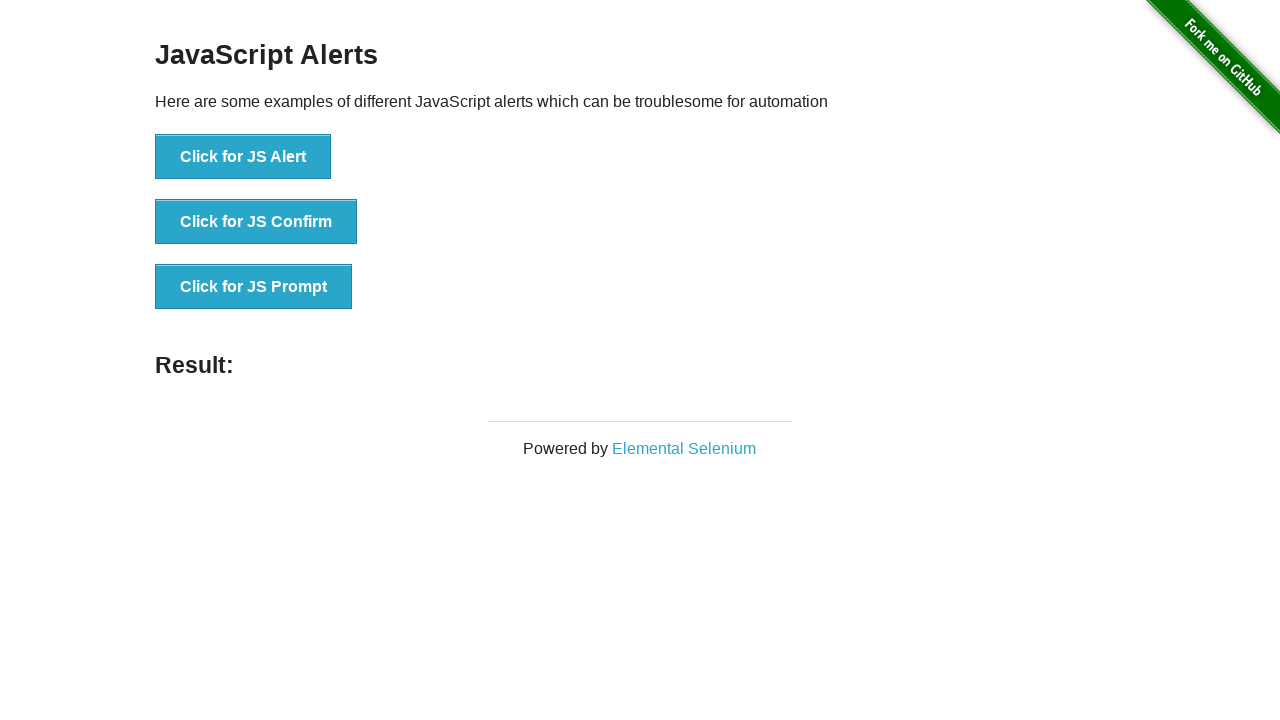

Clicked 'Click for JS Confirm' button at (256, 222) on text='Click for JS Confirm'
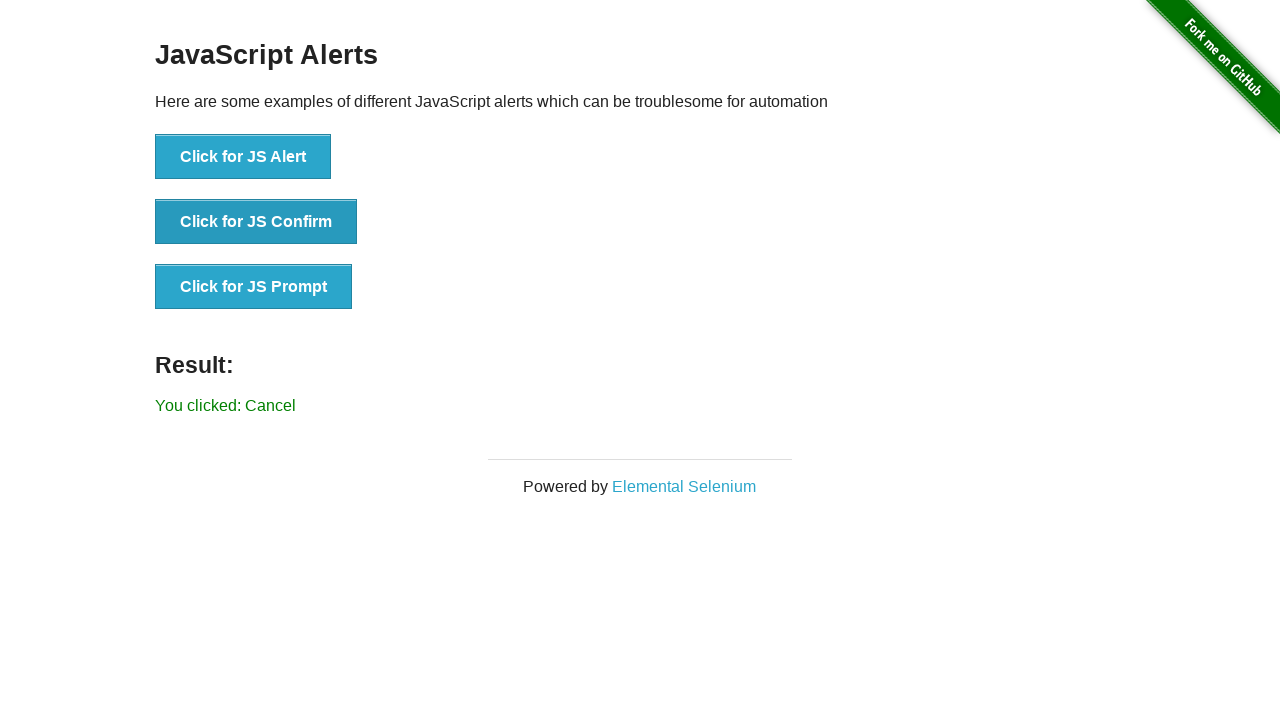

Set up dialog handler to accept confirm dialog
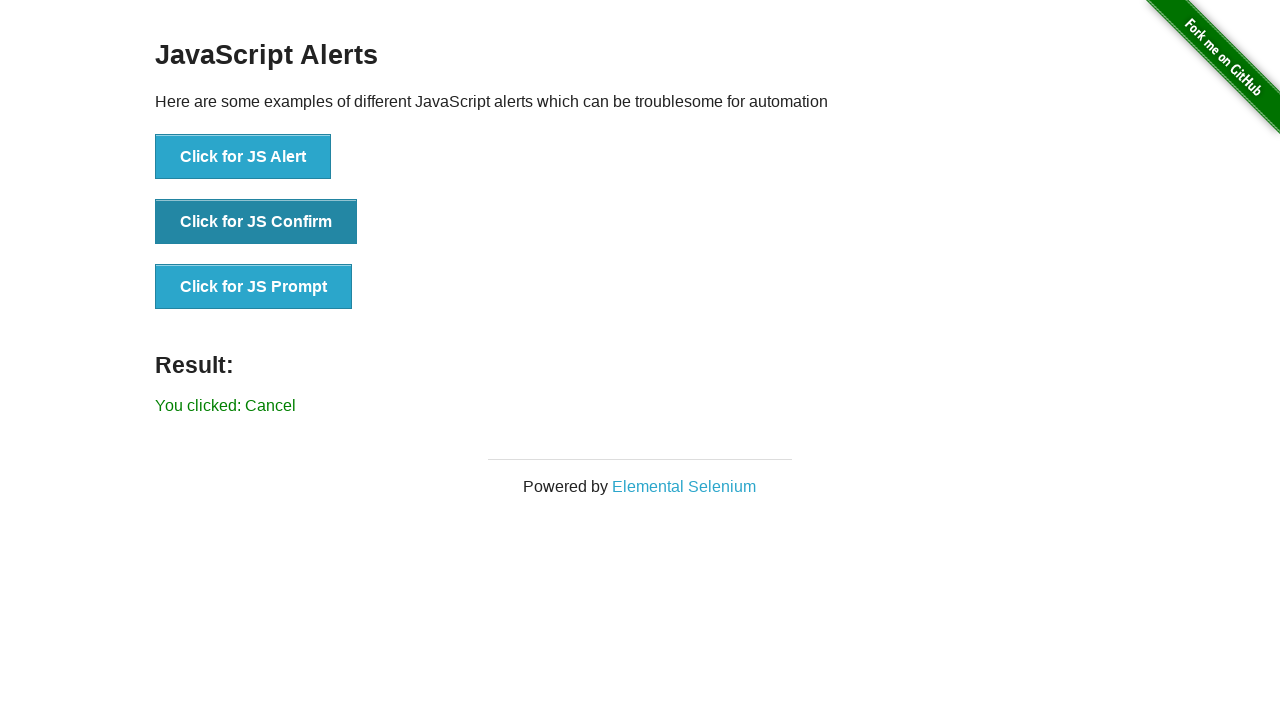

Confirm dialog accepted, result element loaded
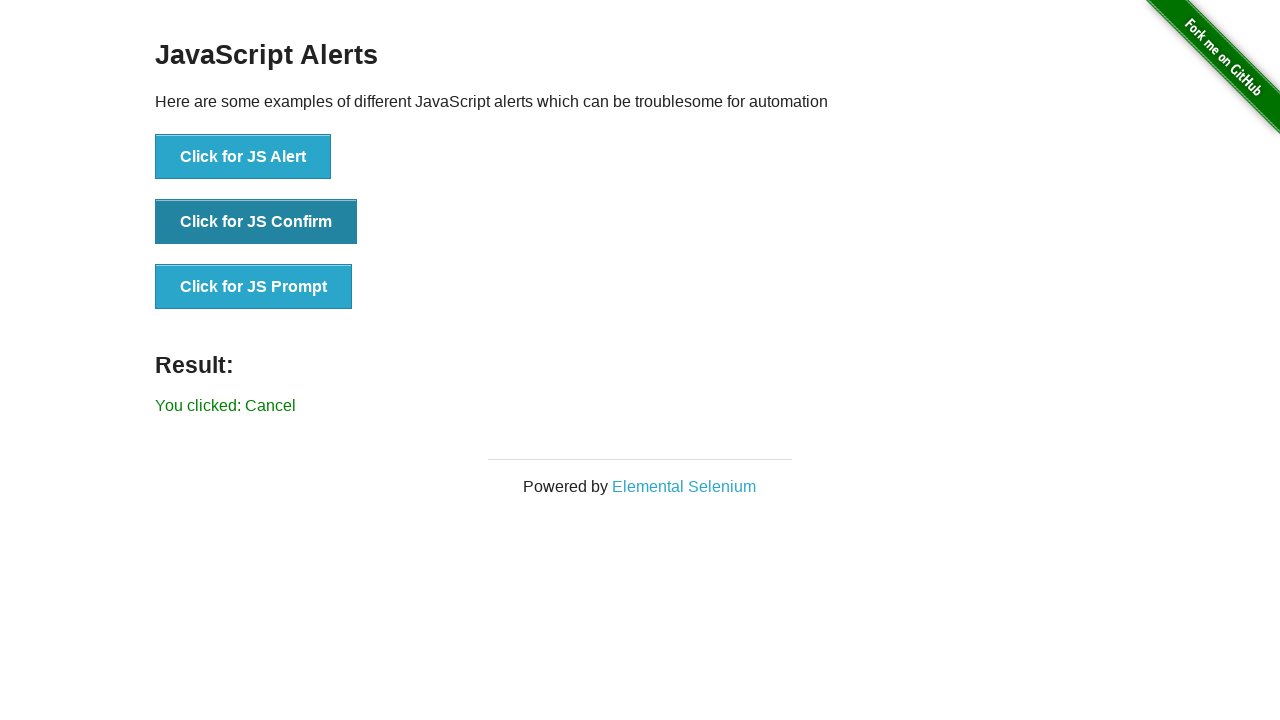

Verified result after accepting: 'You clicked: Cancel'
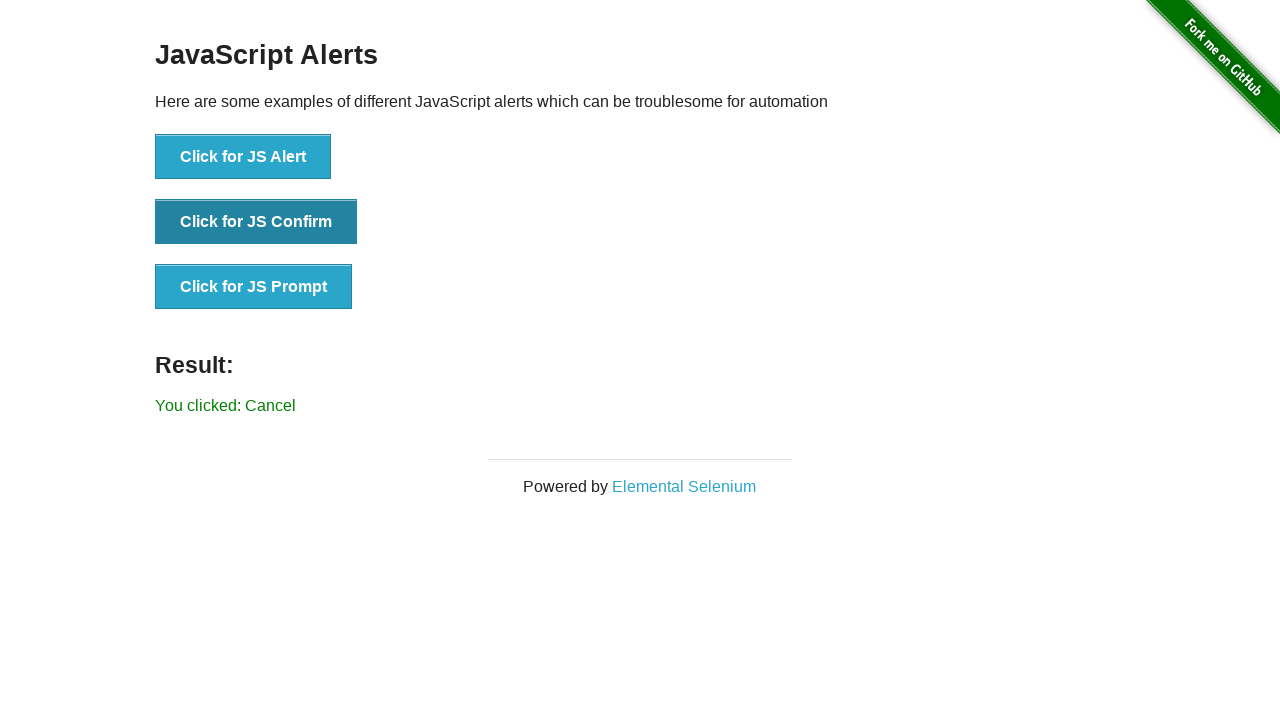

Clicked 'Click for JS Confirm' button again at (256, 222) on text='Click for JS Confirm'
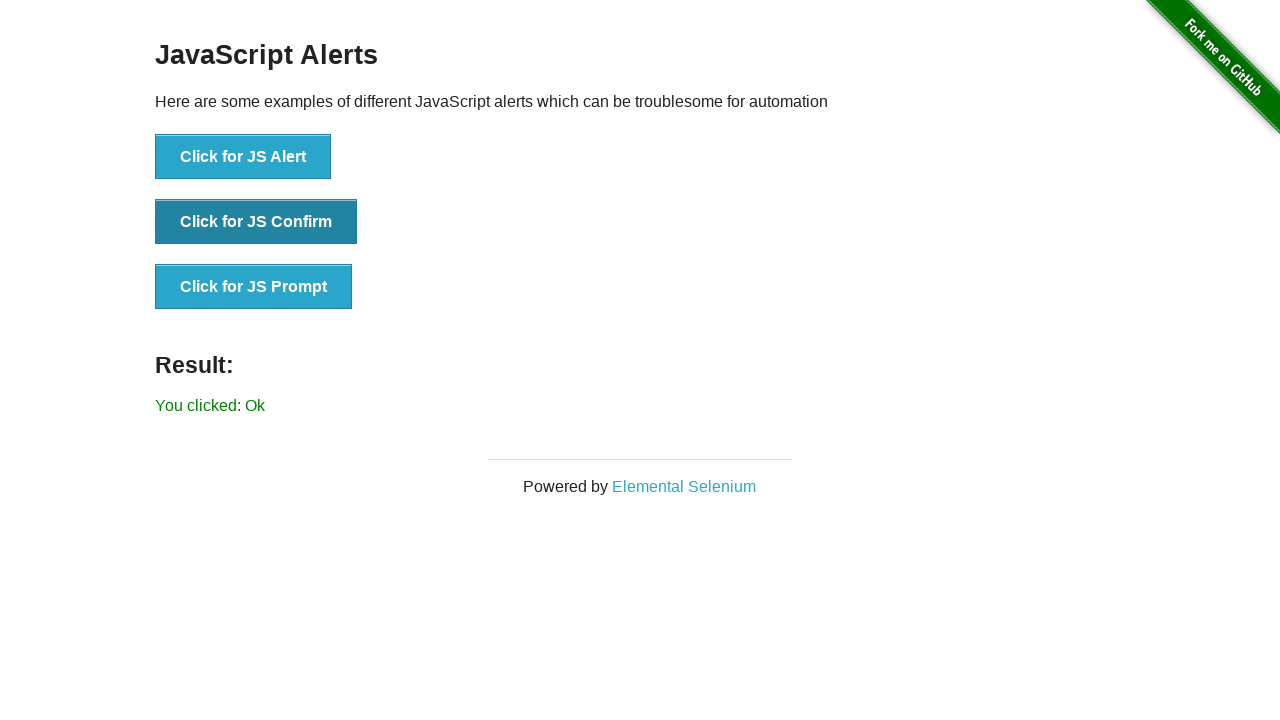

Set up dialog handler to dismiss confirm dialog
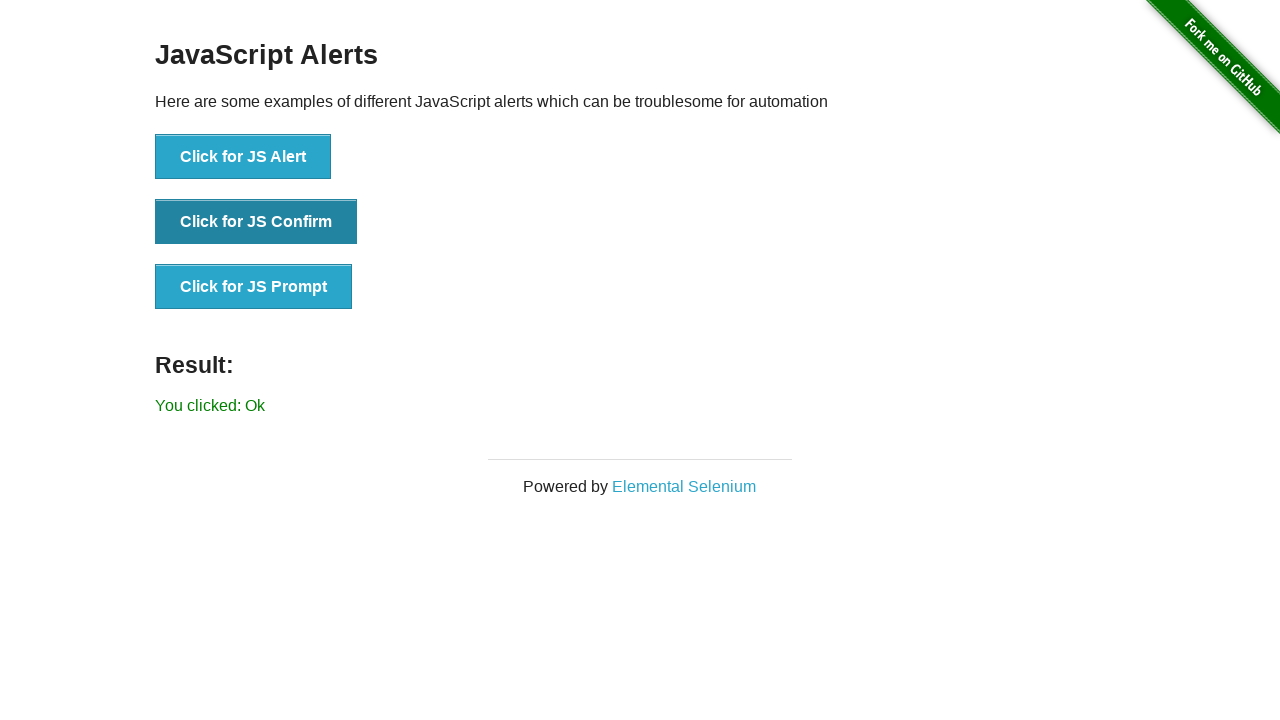

Confirm dialog dismissed, result element loaded
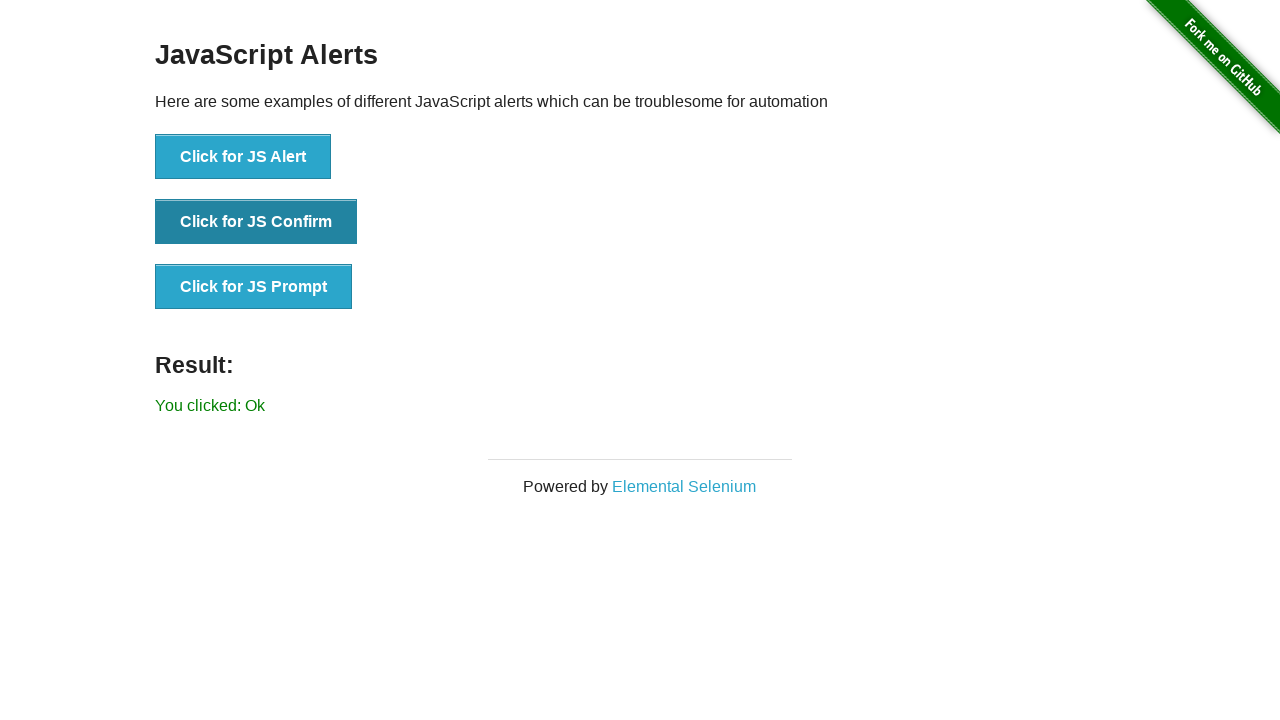

Verified result after dismissing: 'You clicked: Ok'
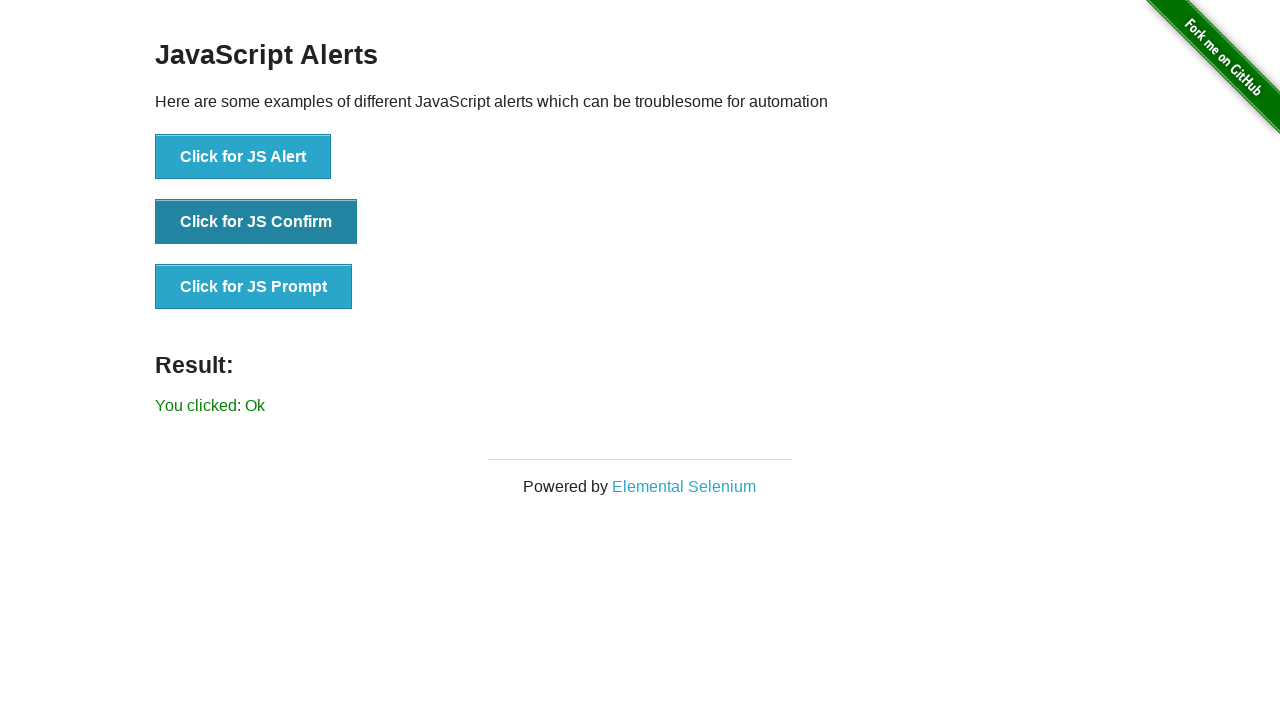

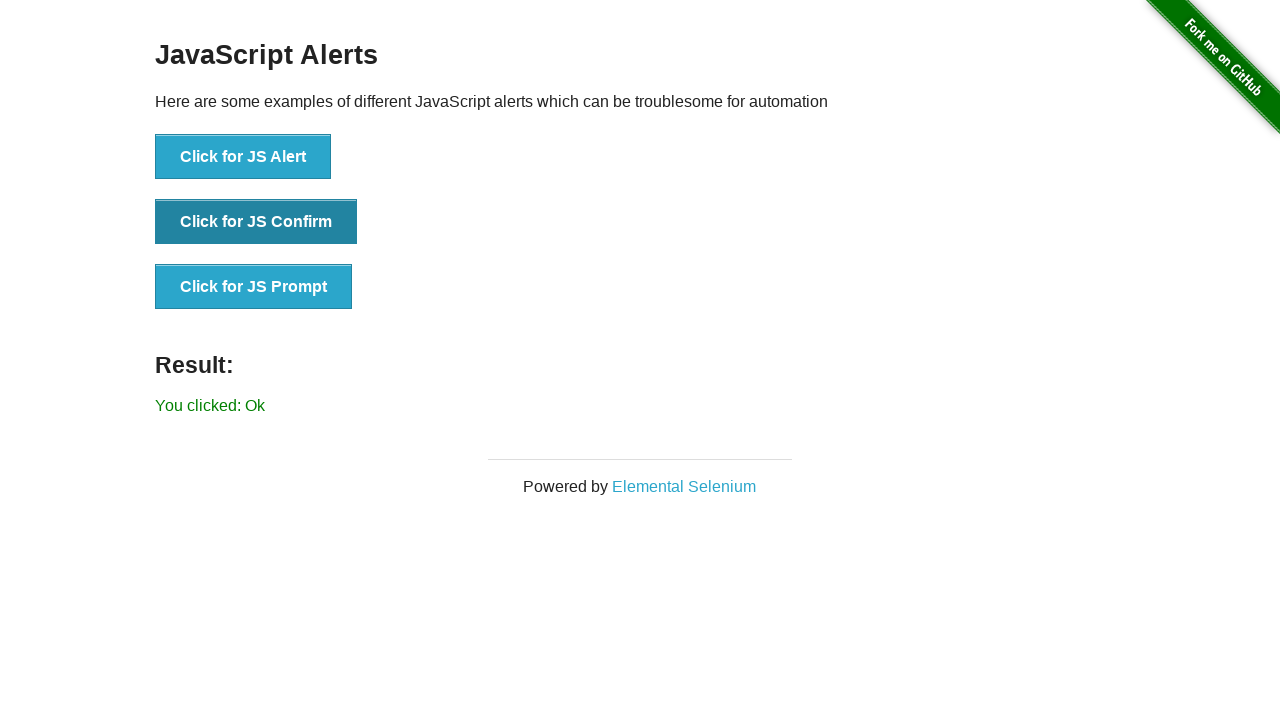